Tests the add/remove elements functionality by clicking the "Add Element" button 5 times and verifying that 5 "Delete" buttons appear on the page.

Starting URL: http://the-internet.herokuapp.com/add_remove_elements/

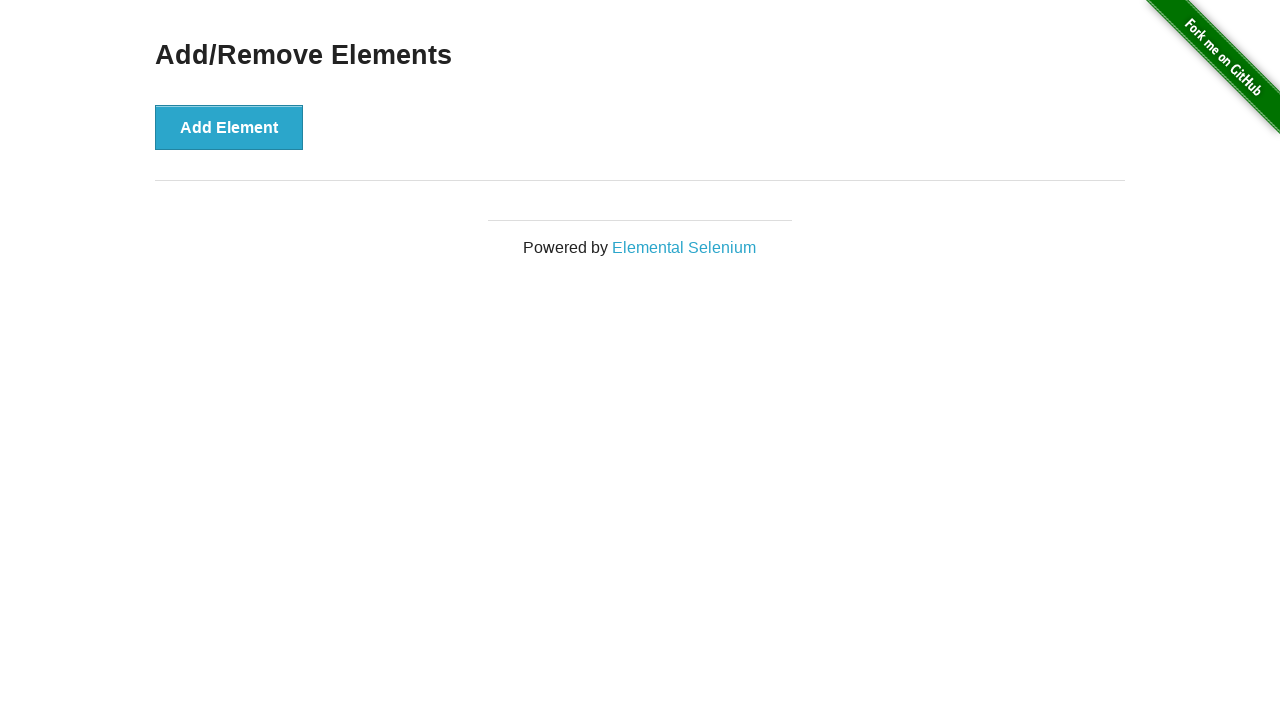

Navigated to add/remove elements page
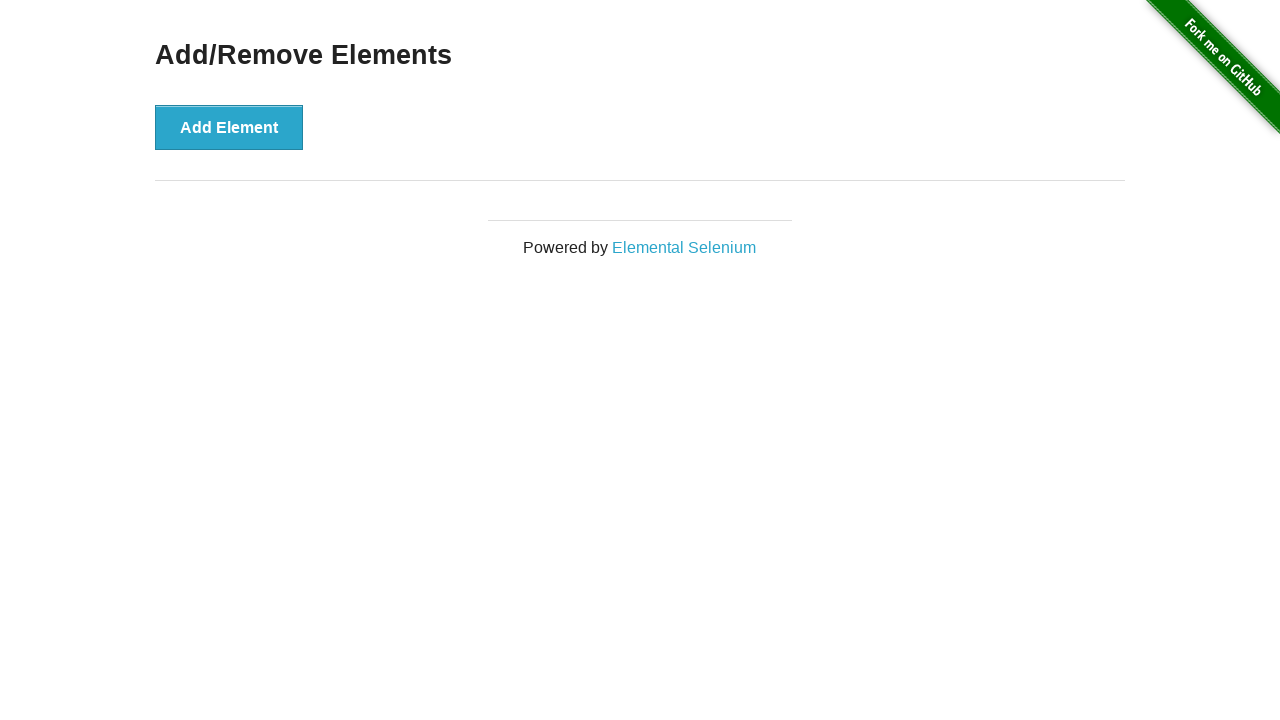

Clicked 'Add Element' button at (229, 127) on xpath=//button[text()='Add Element']
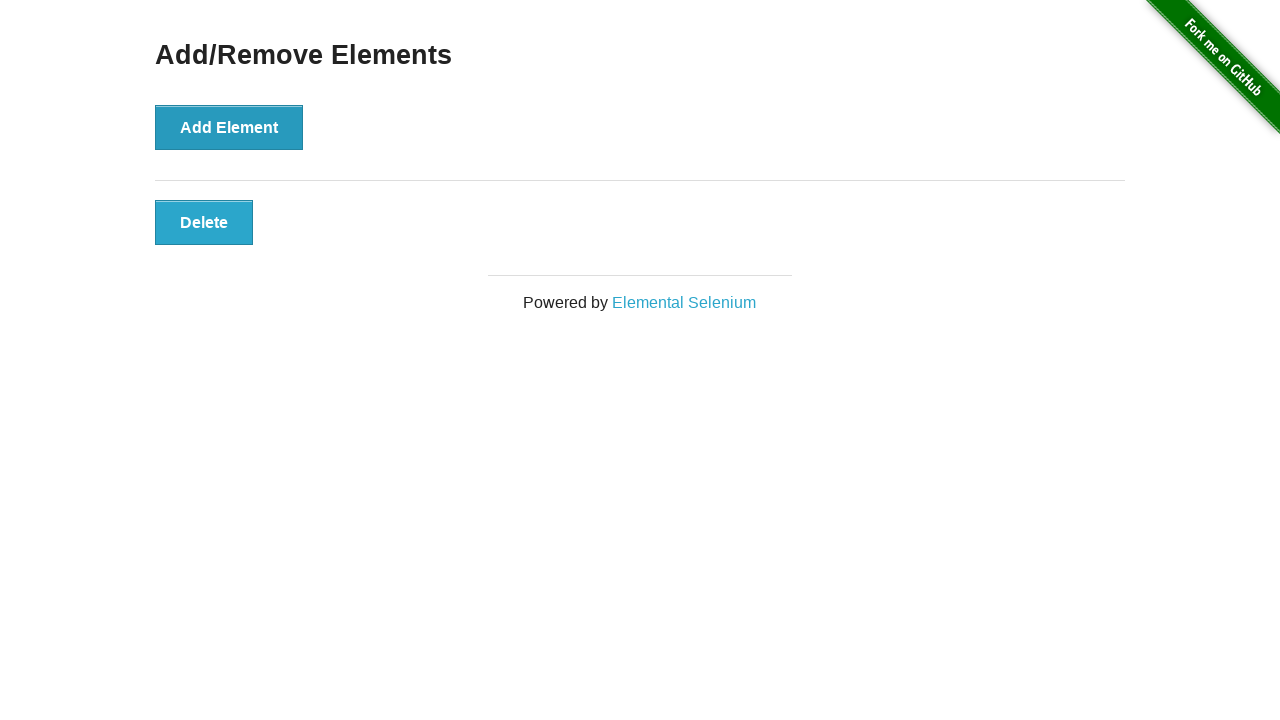

Clicked 'Add Element' button at (229, 127) on xpath=//button[text()='Add Element']
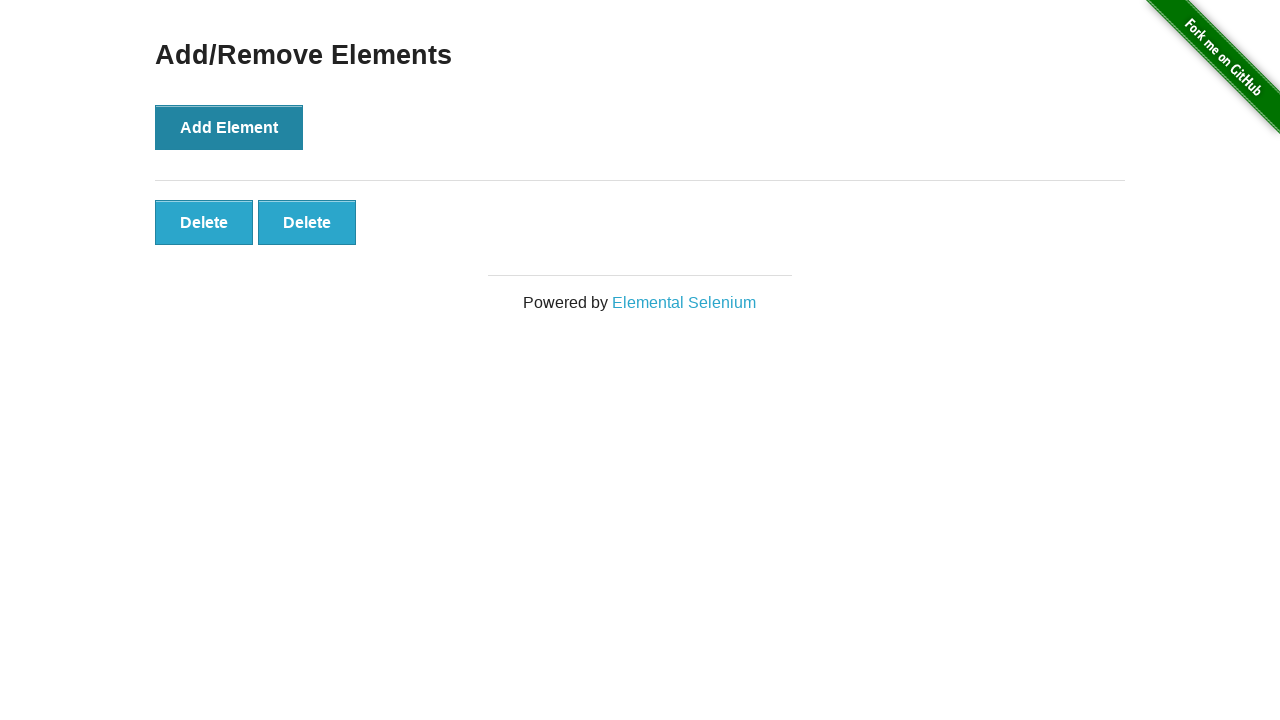

Clicked 'Add Element' button at (229, 127) on xpath=//button[text()='Add Element']
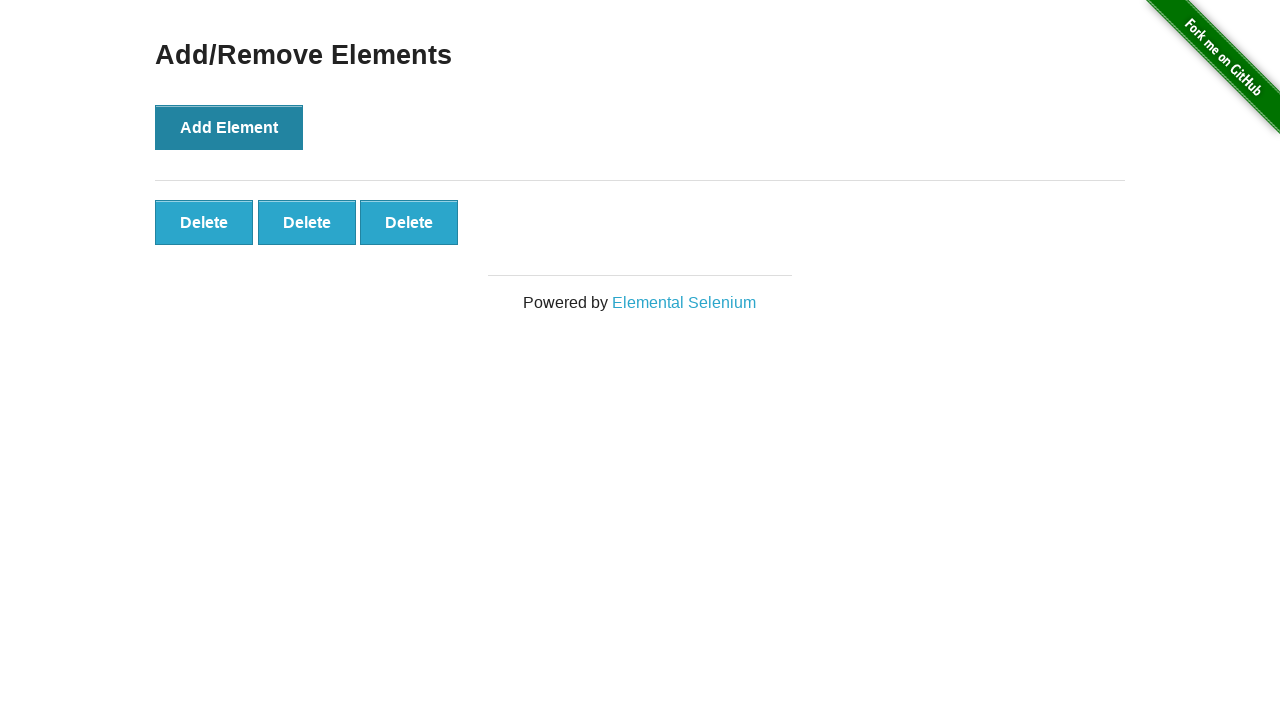

Clicked 'Add Element' button at (229, 127) on xpath=//button[text()='Add Element']
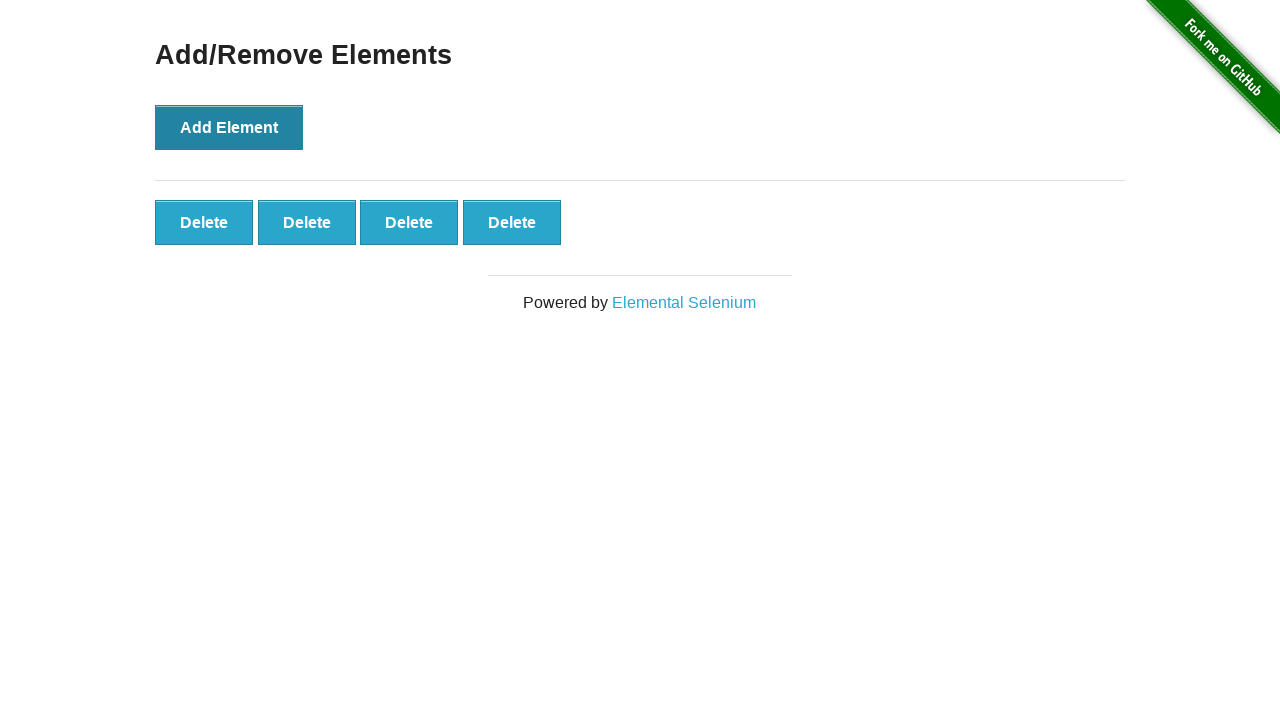

Clicked 'Add Element' button at (229, 127) on xpath=//button[text()='Add Element']
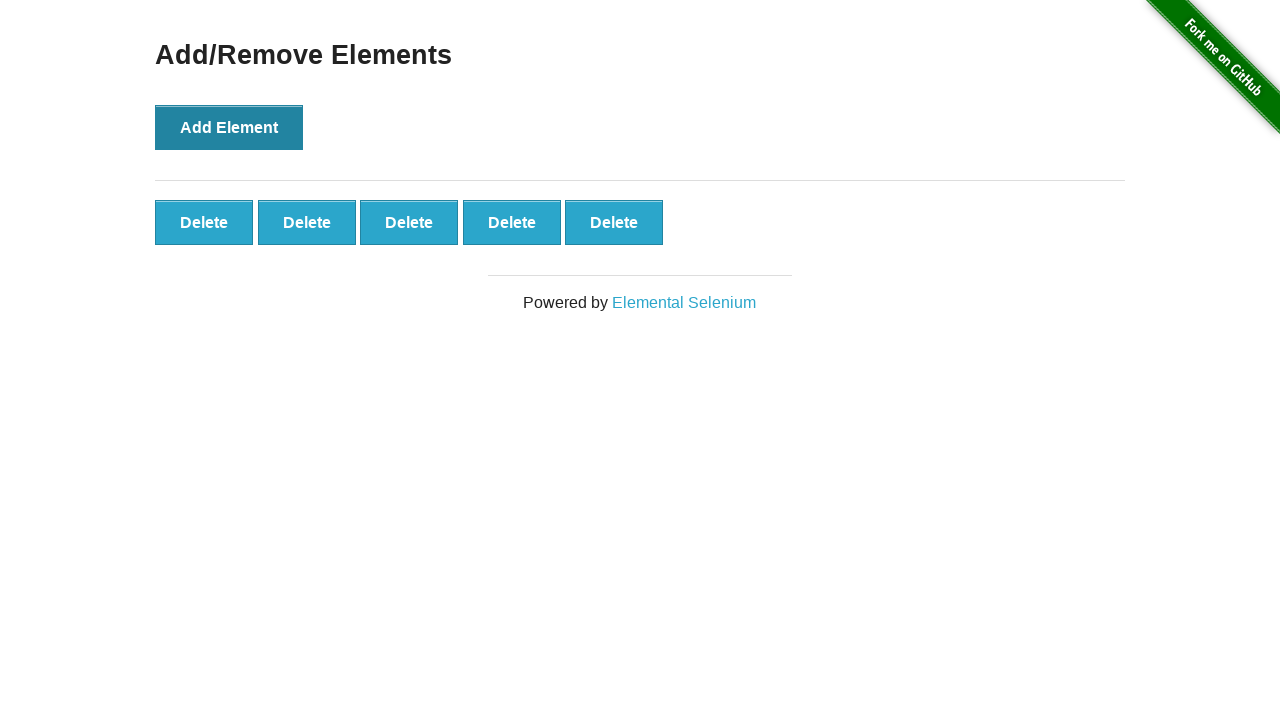

Delete buttons appeared on page
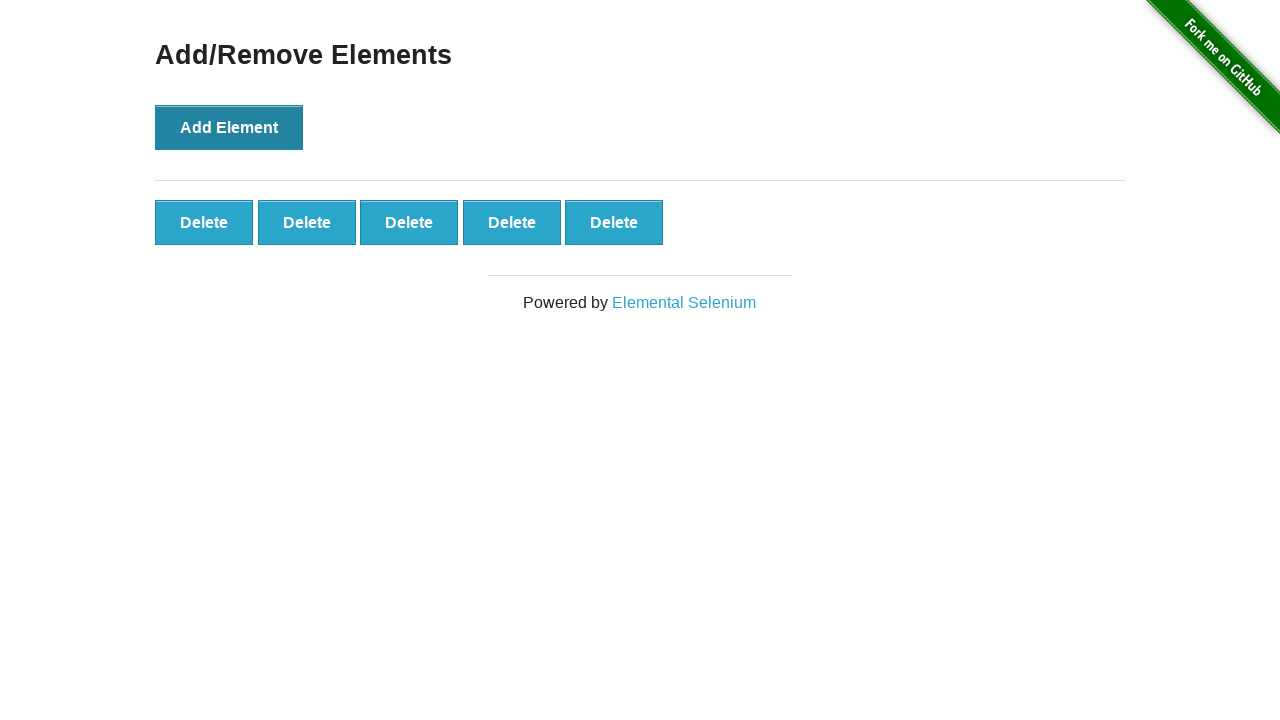

Located all delete buttons
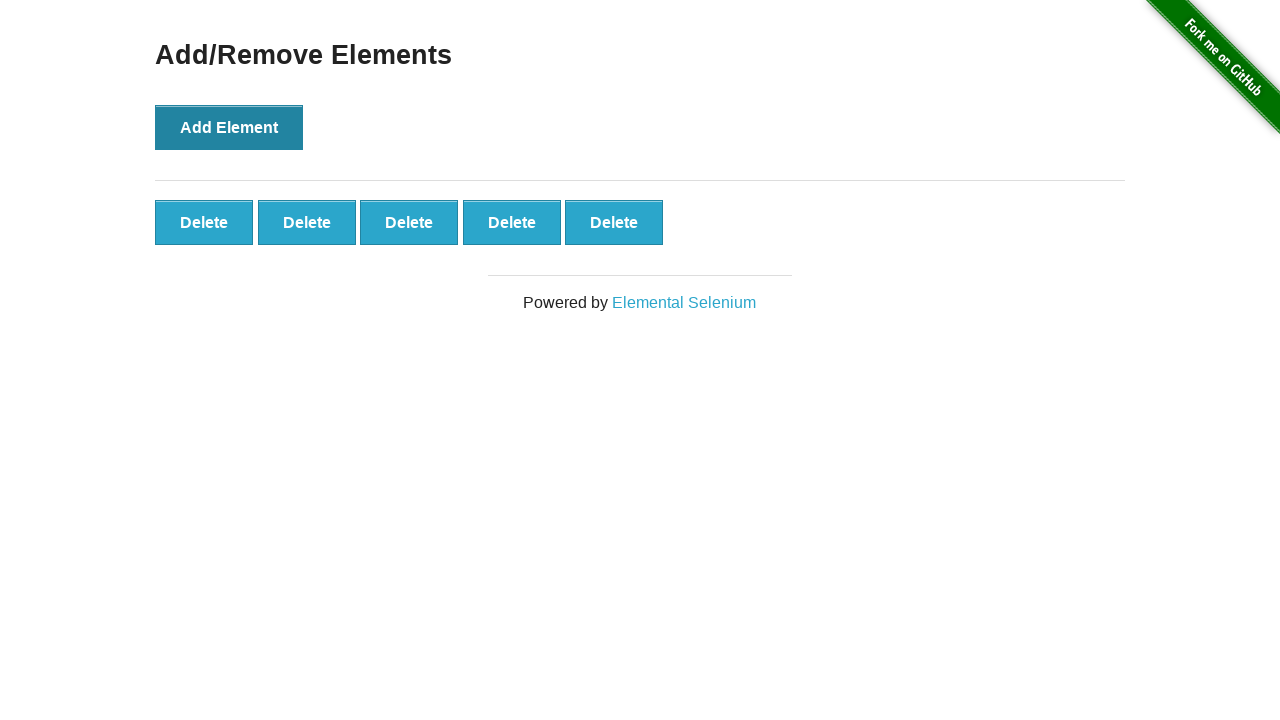

Verified that exactly 5 delete buttons are present
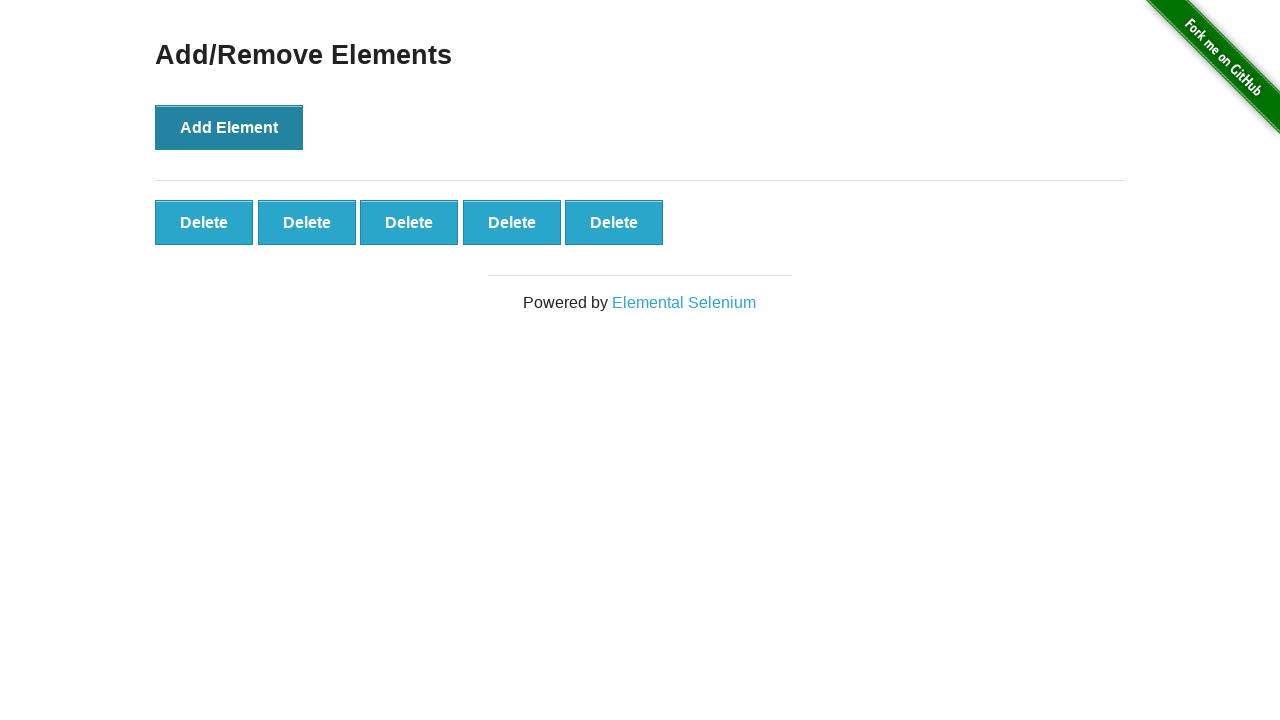

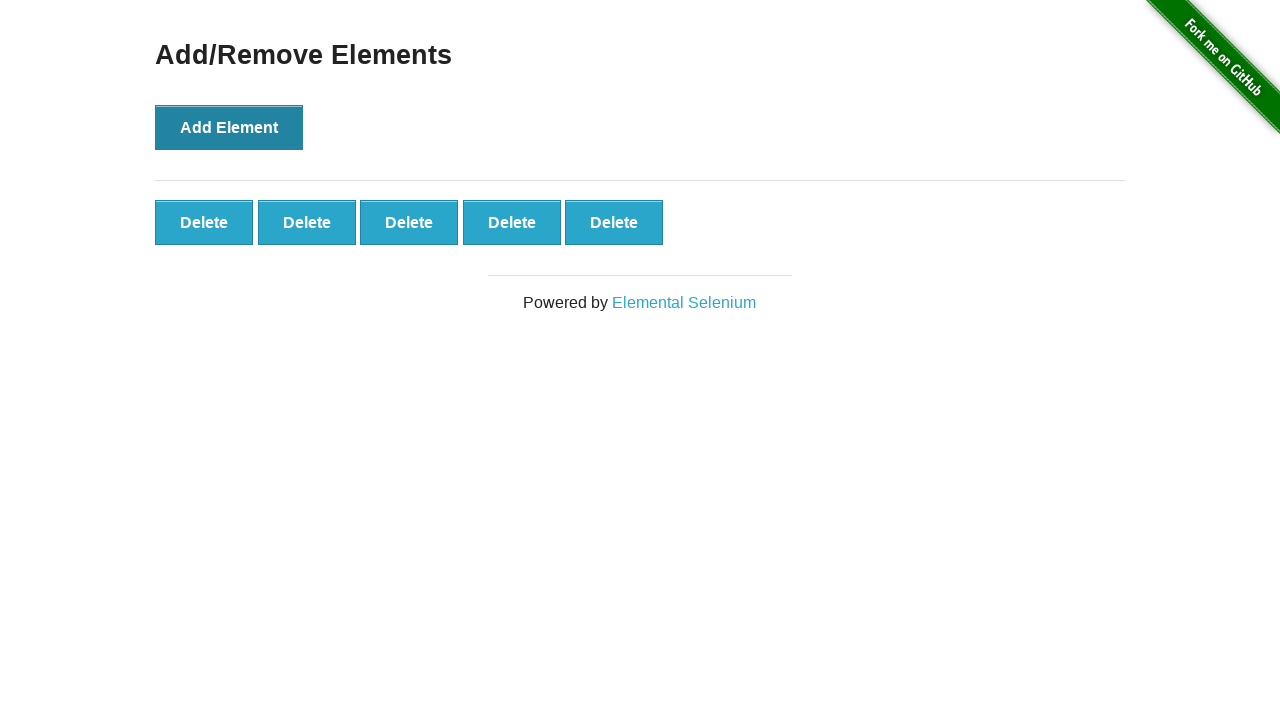